Tests filling a JavaScript prompt dialog with text and verifying the entered value is displayed

Starting URL: https://demoqa.com/alerts

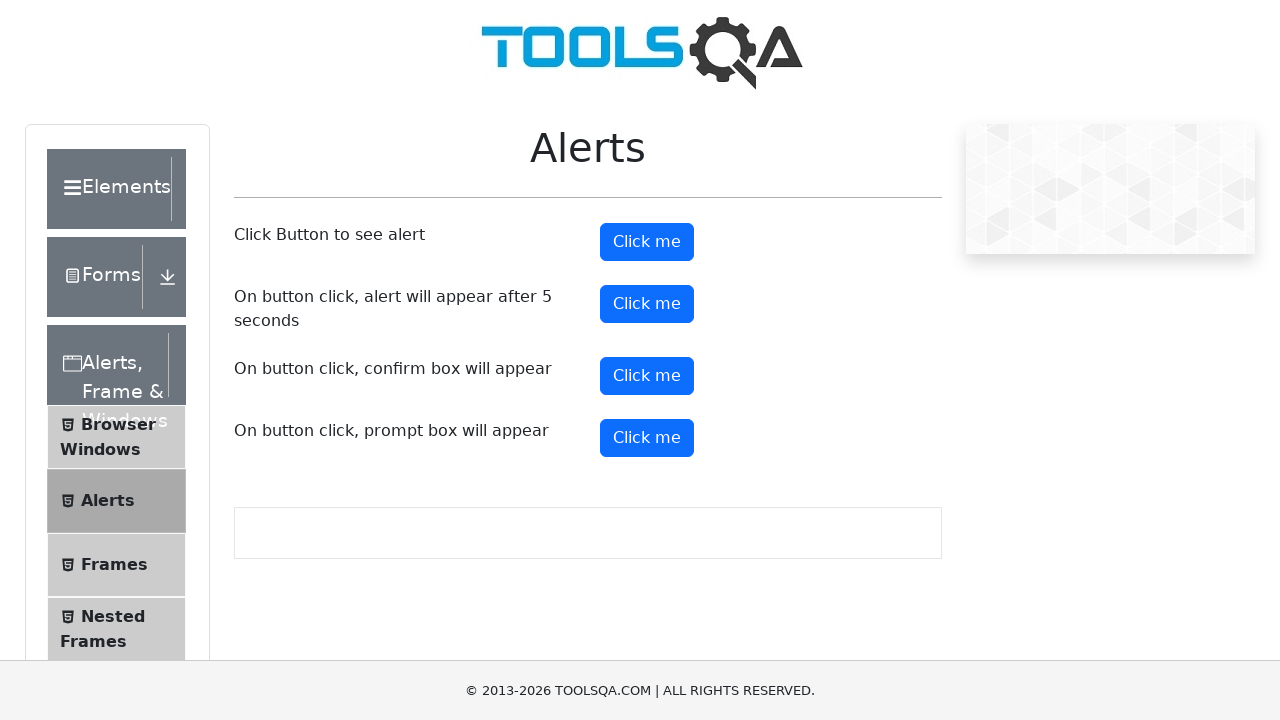

Set up dialog handler to accept prompt with text 'Cristiano Ronaldo dos Santos Aveiro'
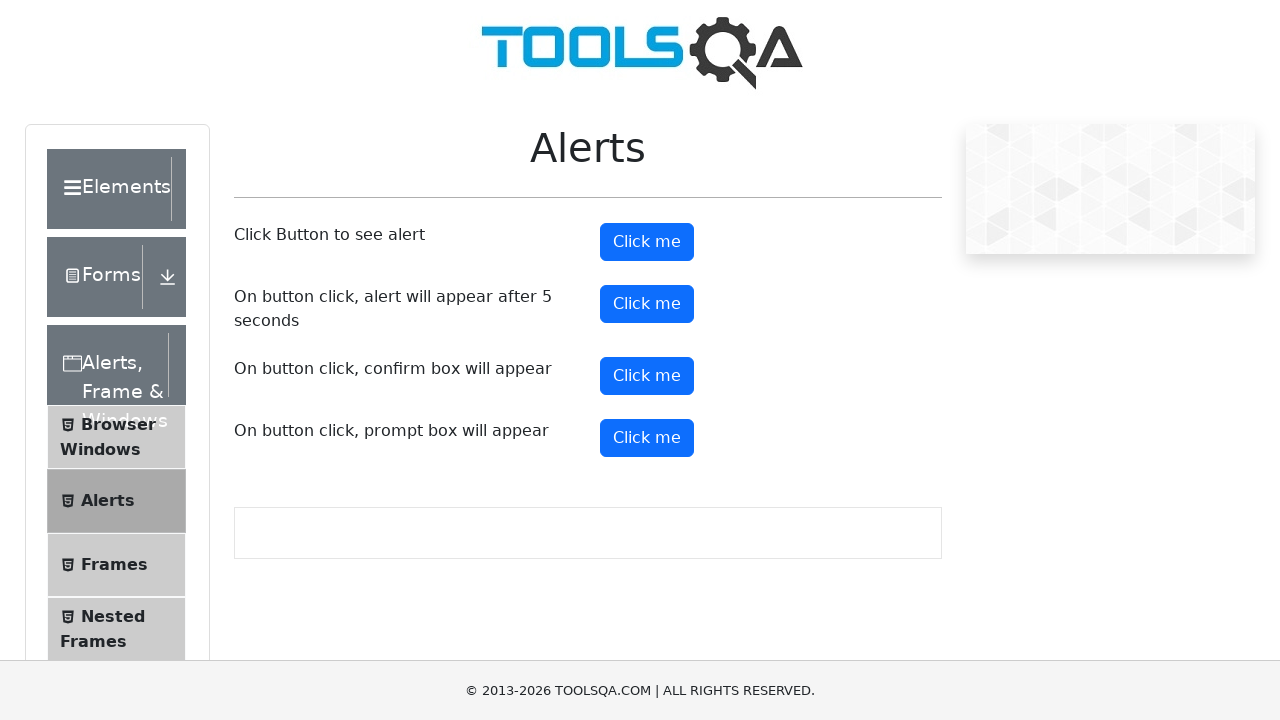

Clicked the prompt button to trigger JavaScript prompt dialog at (647, 438) on xpath=//button[@id='promtButton']
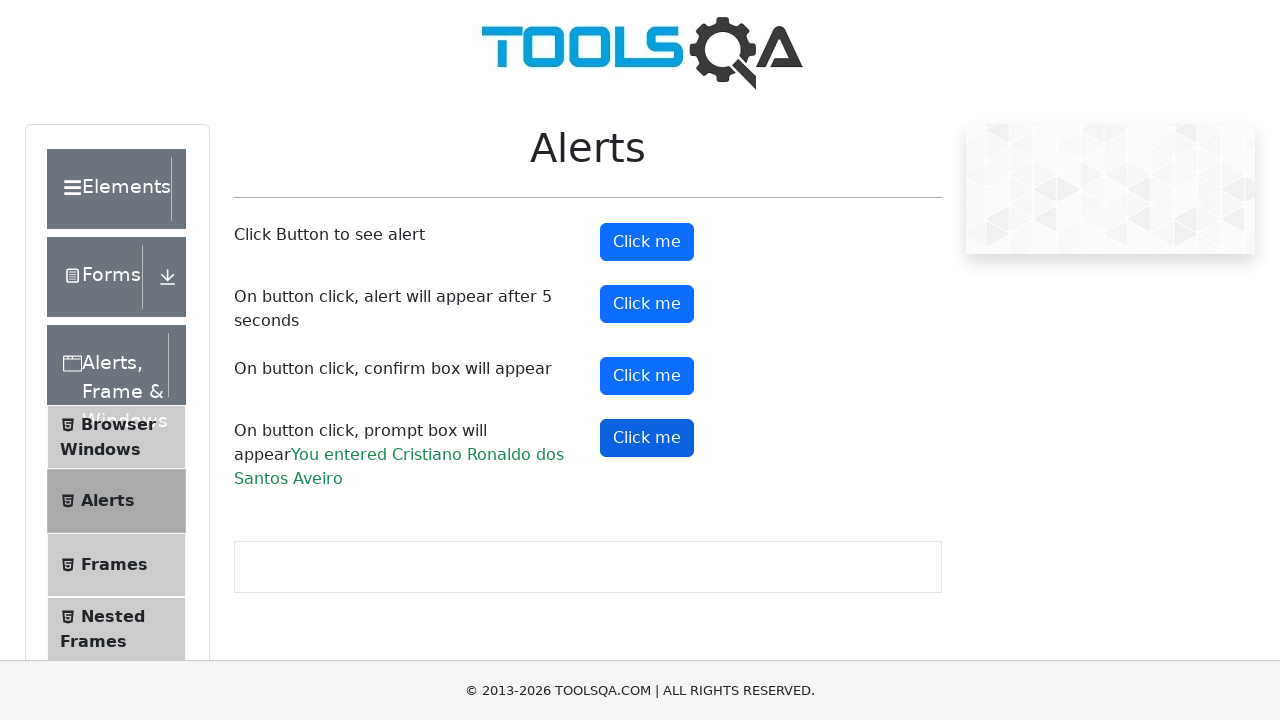

Prompt result appeared on the page
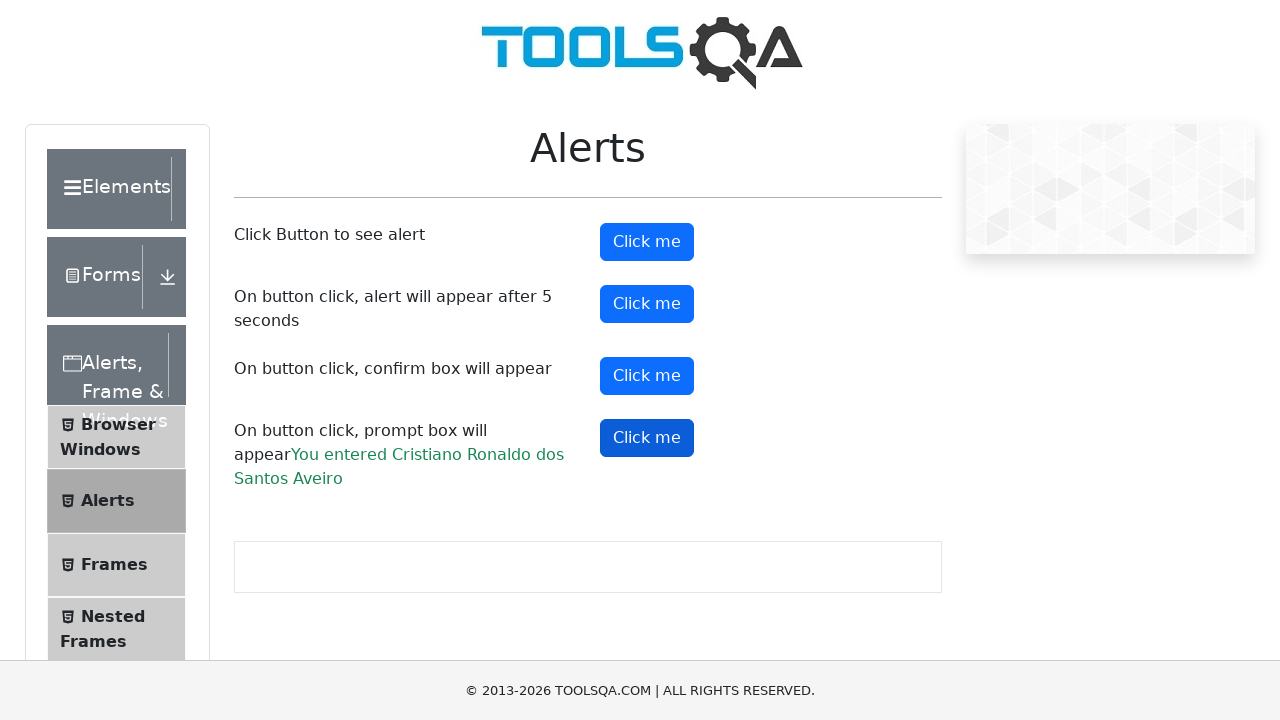

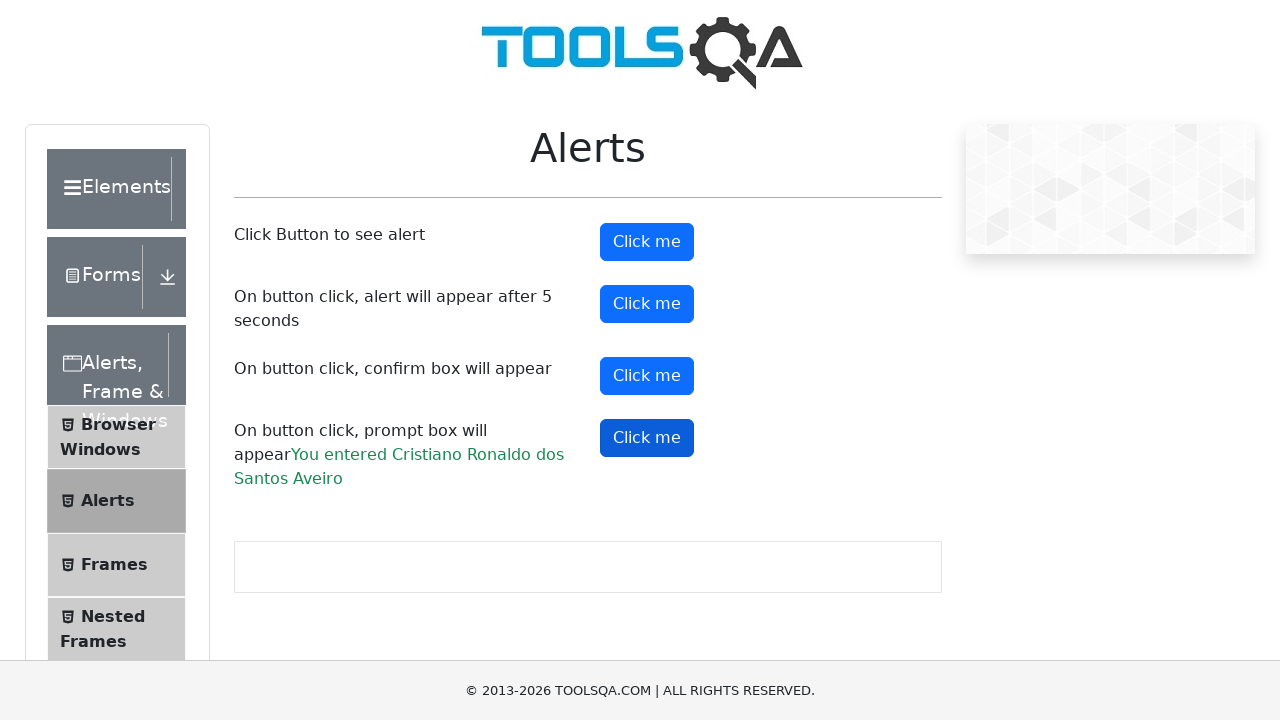